Tests basic browser navigation by visiting saucedemo.com, retrieving page information (URL, title), then navigating to a Salesforce signup page.

Starting URL: https://saucedemo.com

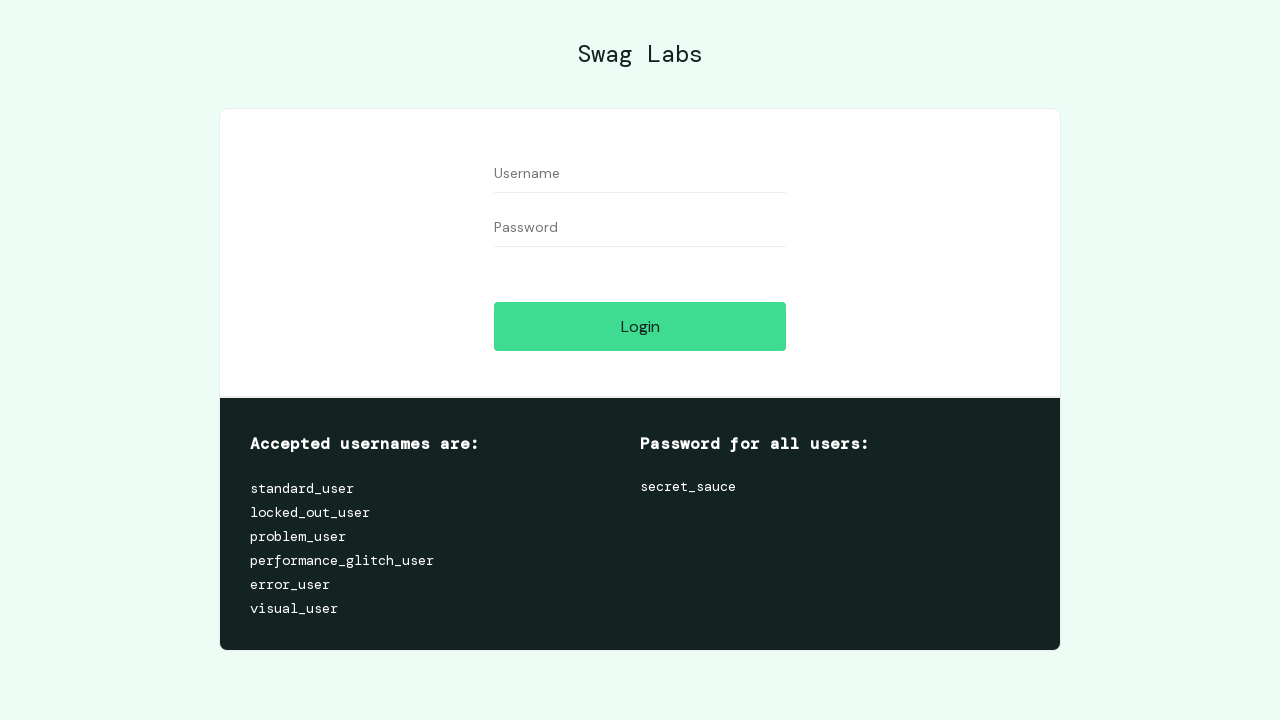

Set viewport size to 1920x1080
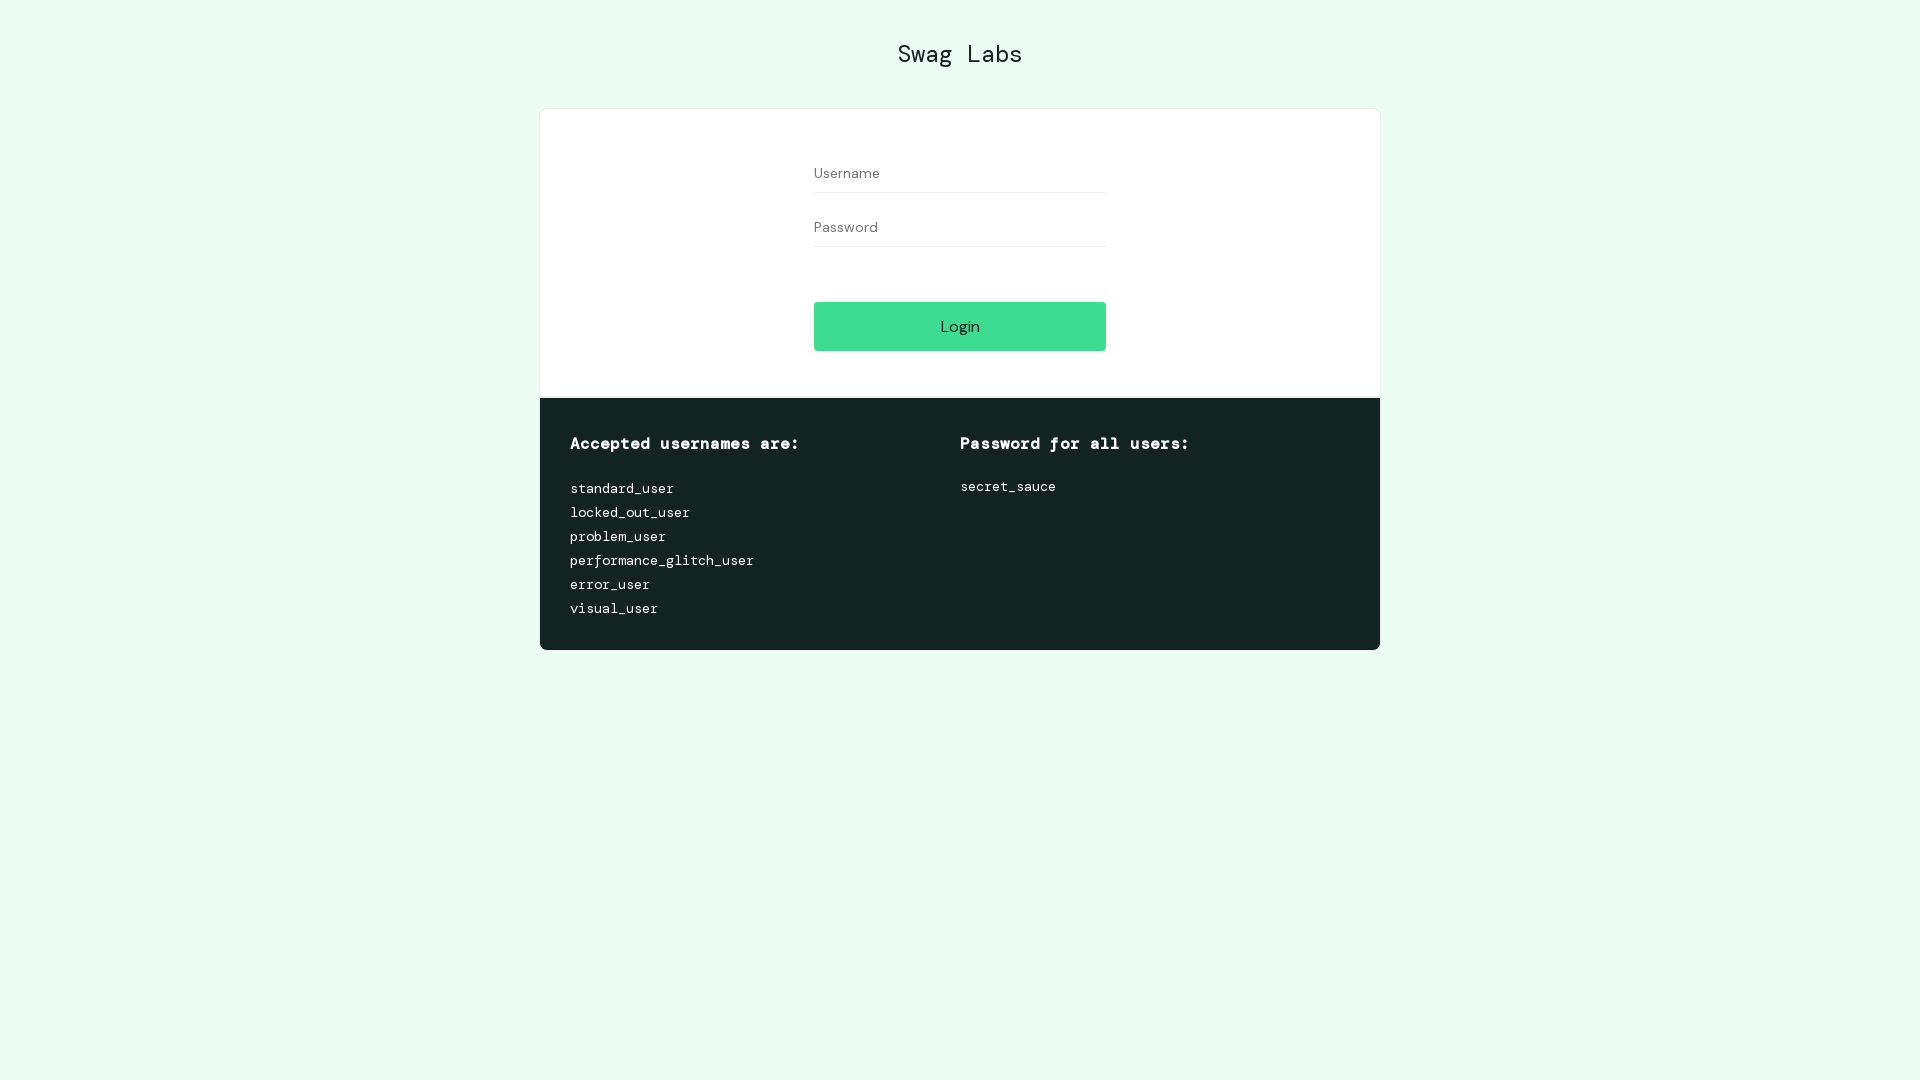

Retrieved current URL: https://www.saucedemo.com/
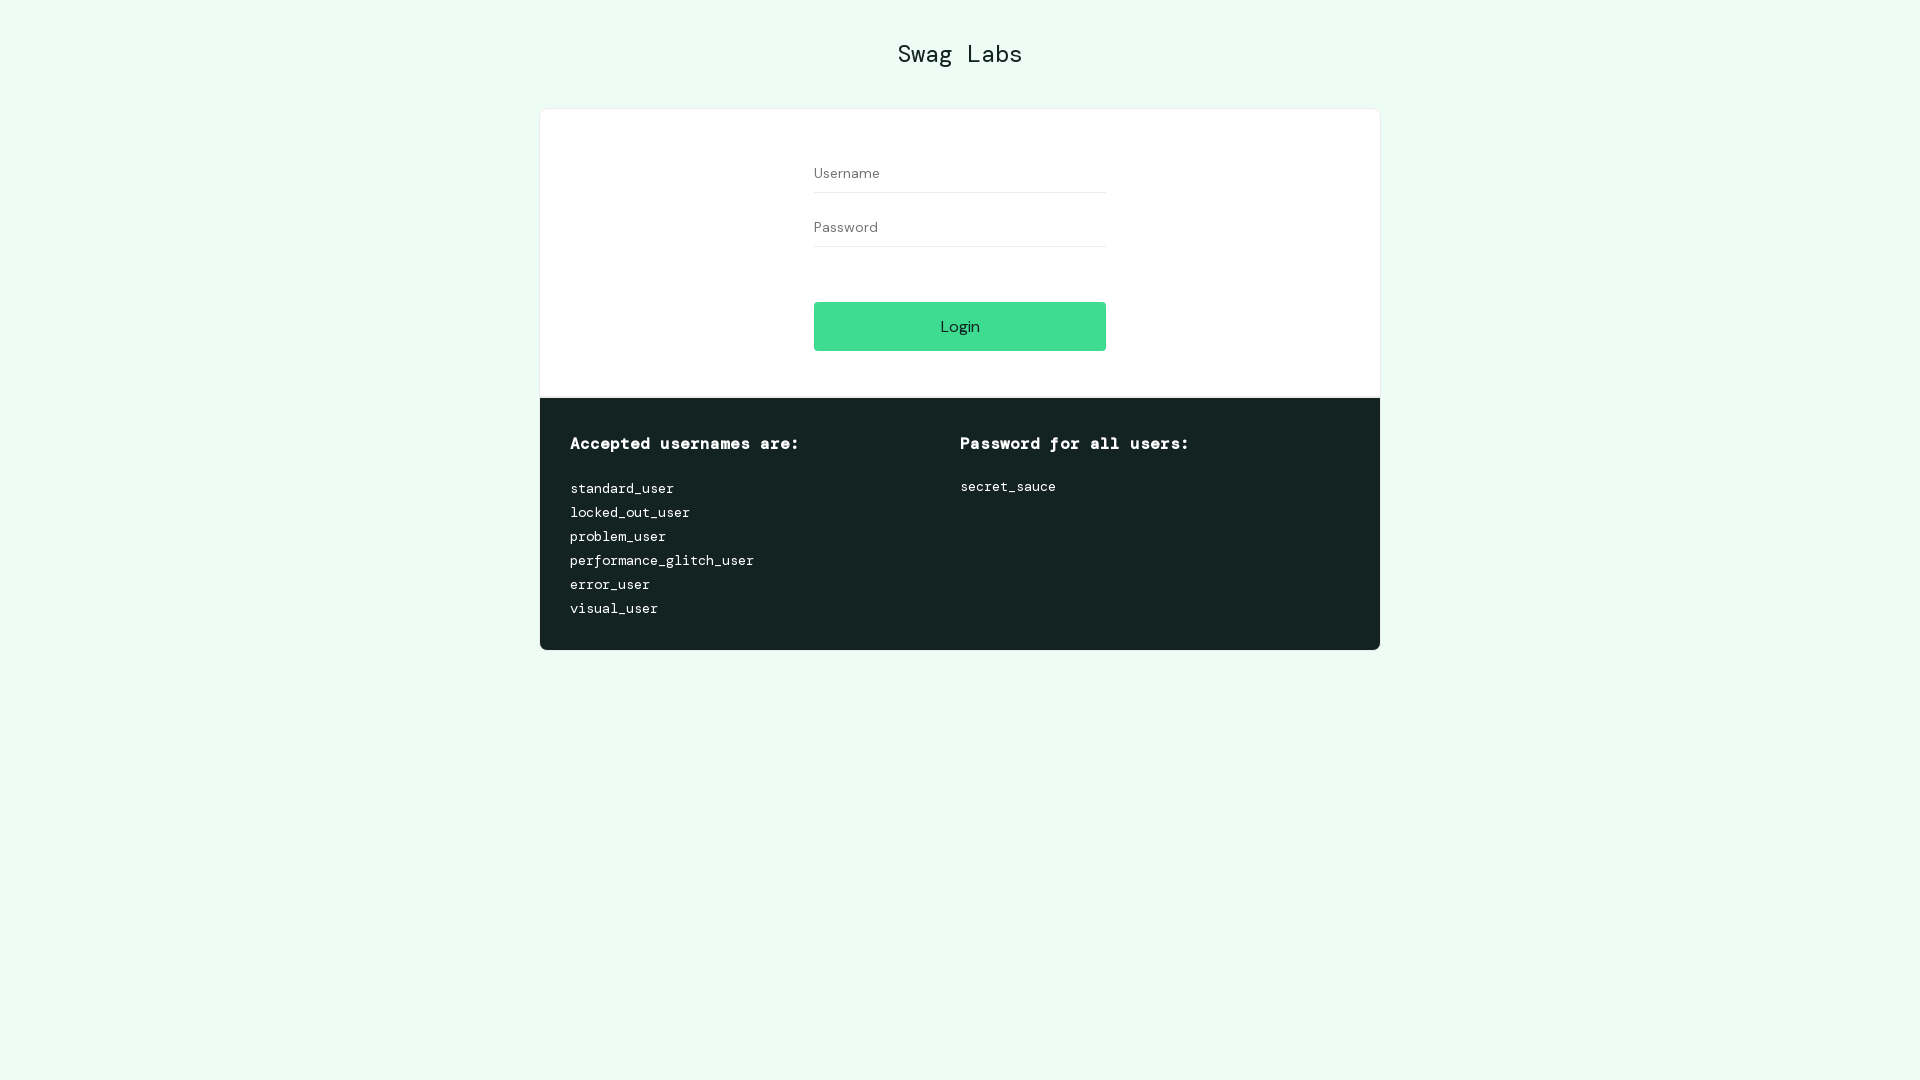

Retrieved page title: Swag Labs
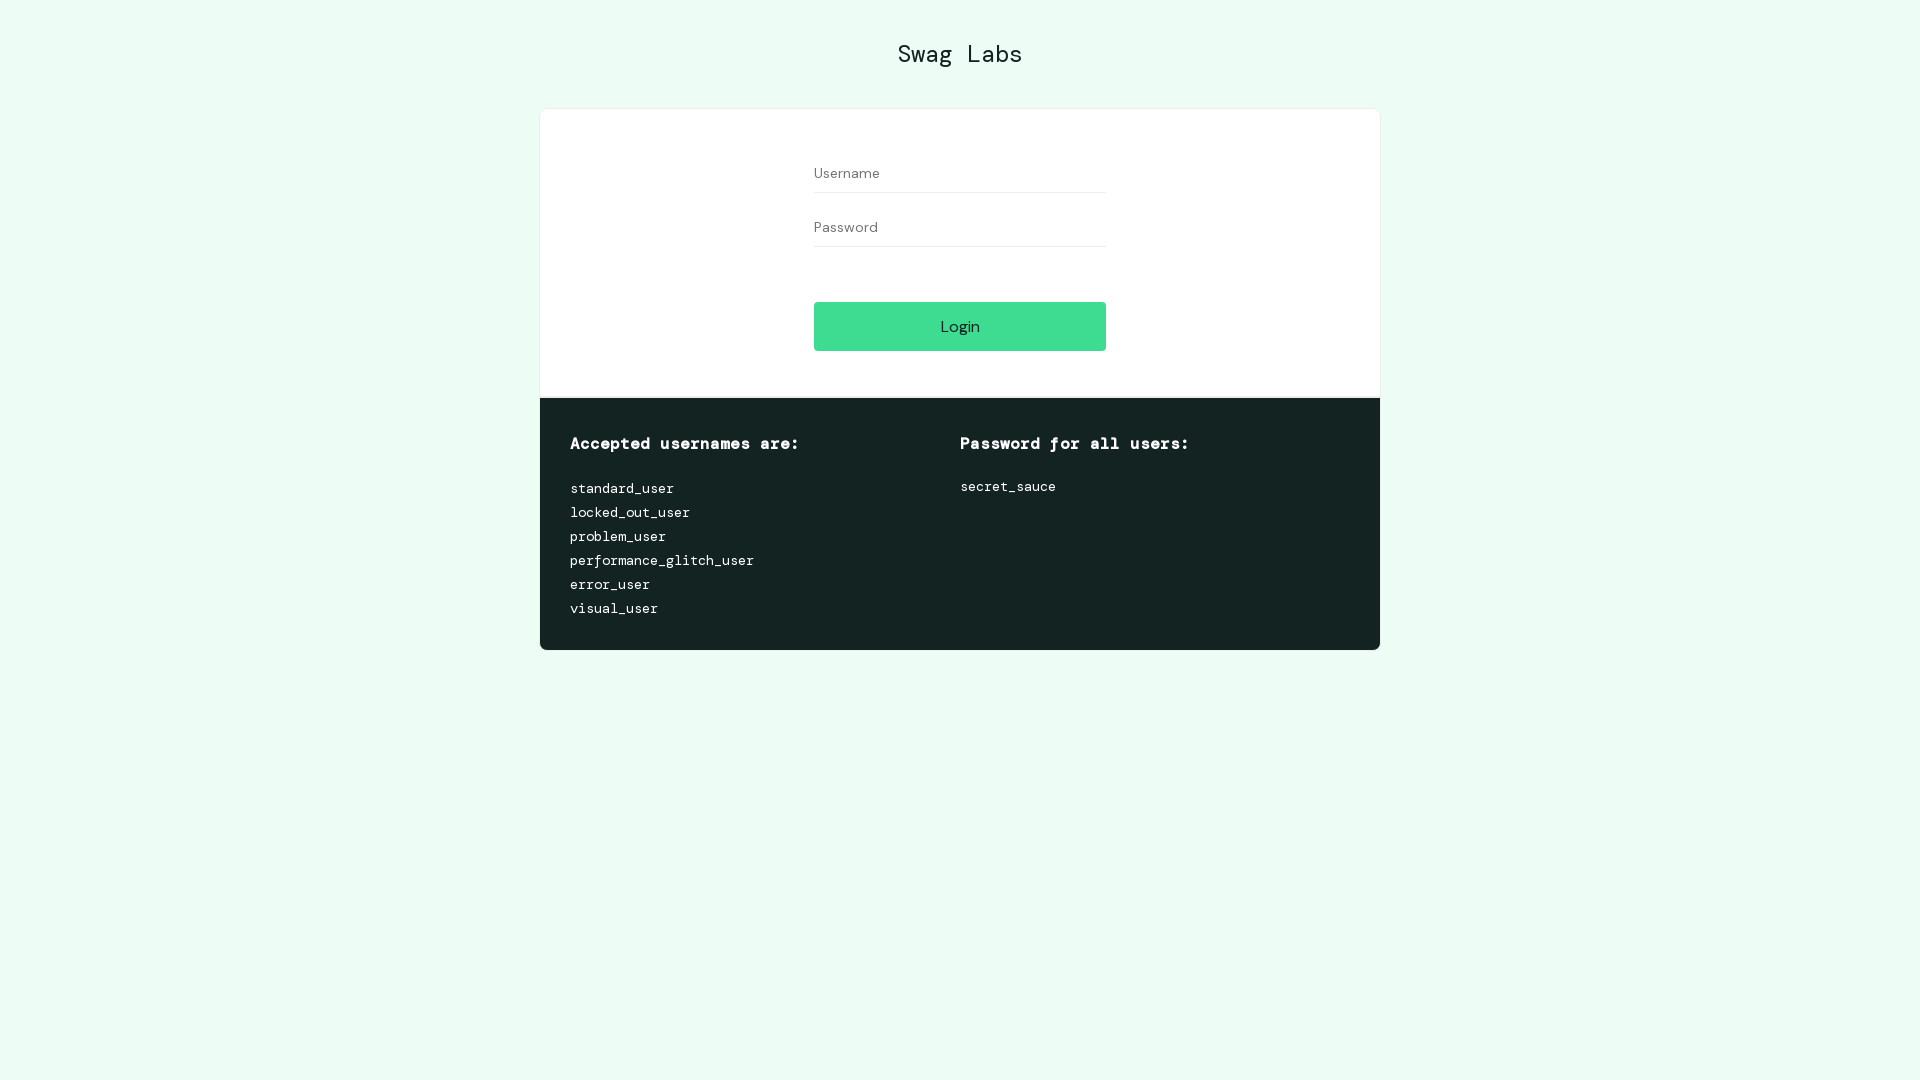

Retrieved page source (length: 2405 characters)
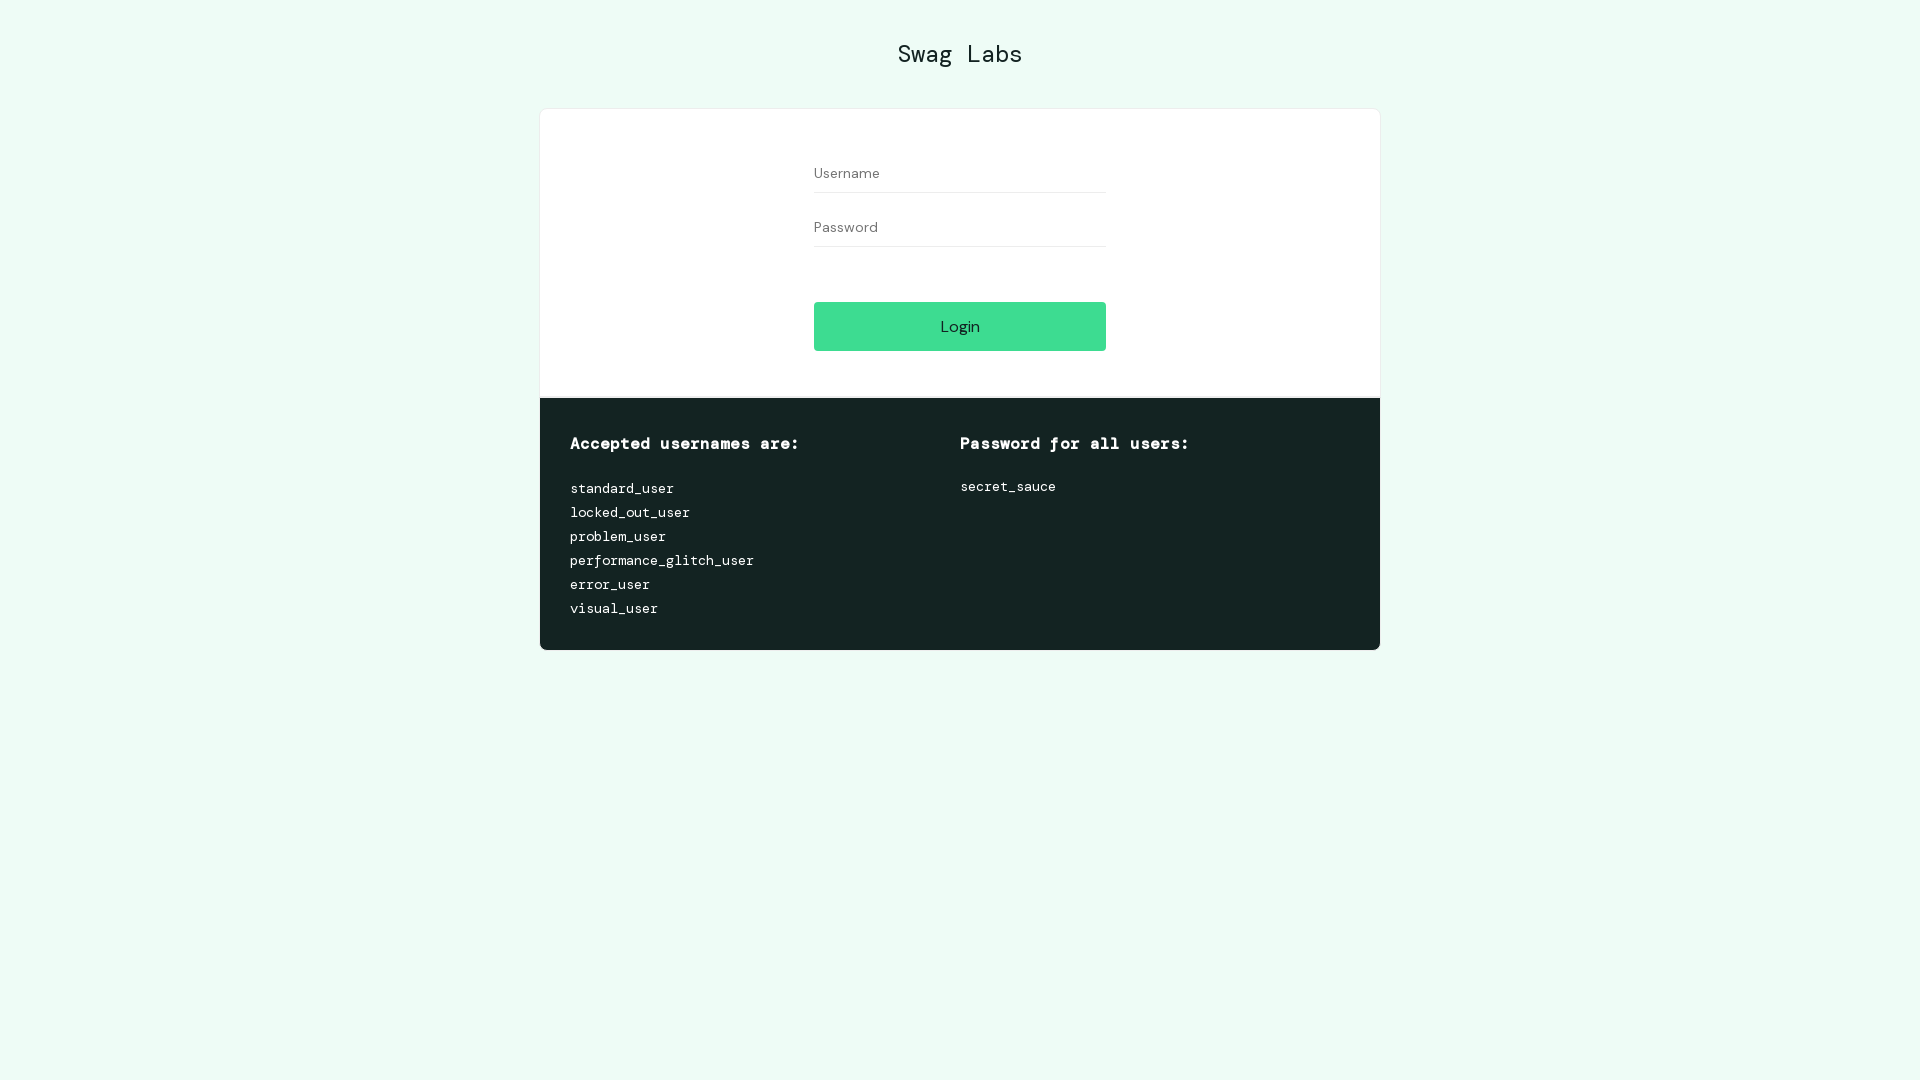

Navigated to Salesforce signup page
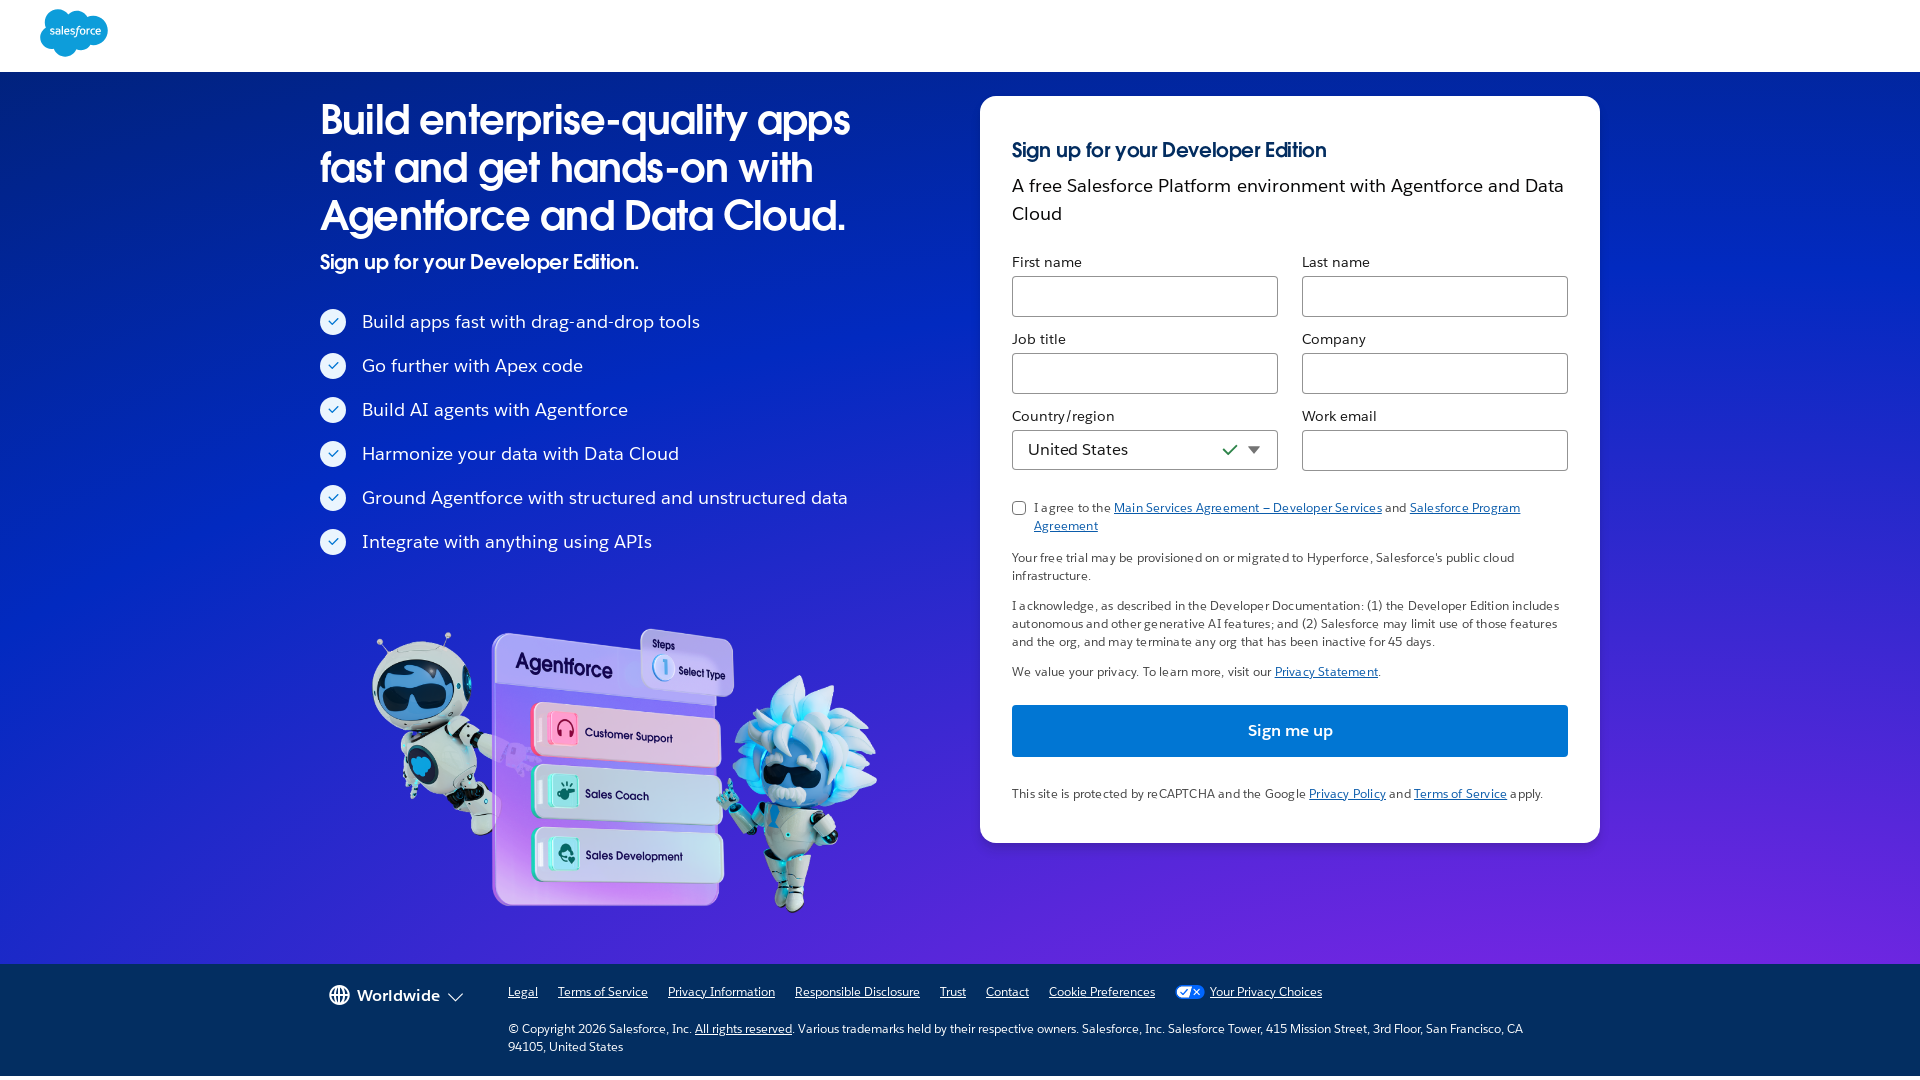

Salesforce signup page loaded (domcontentloaded state)
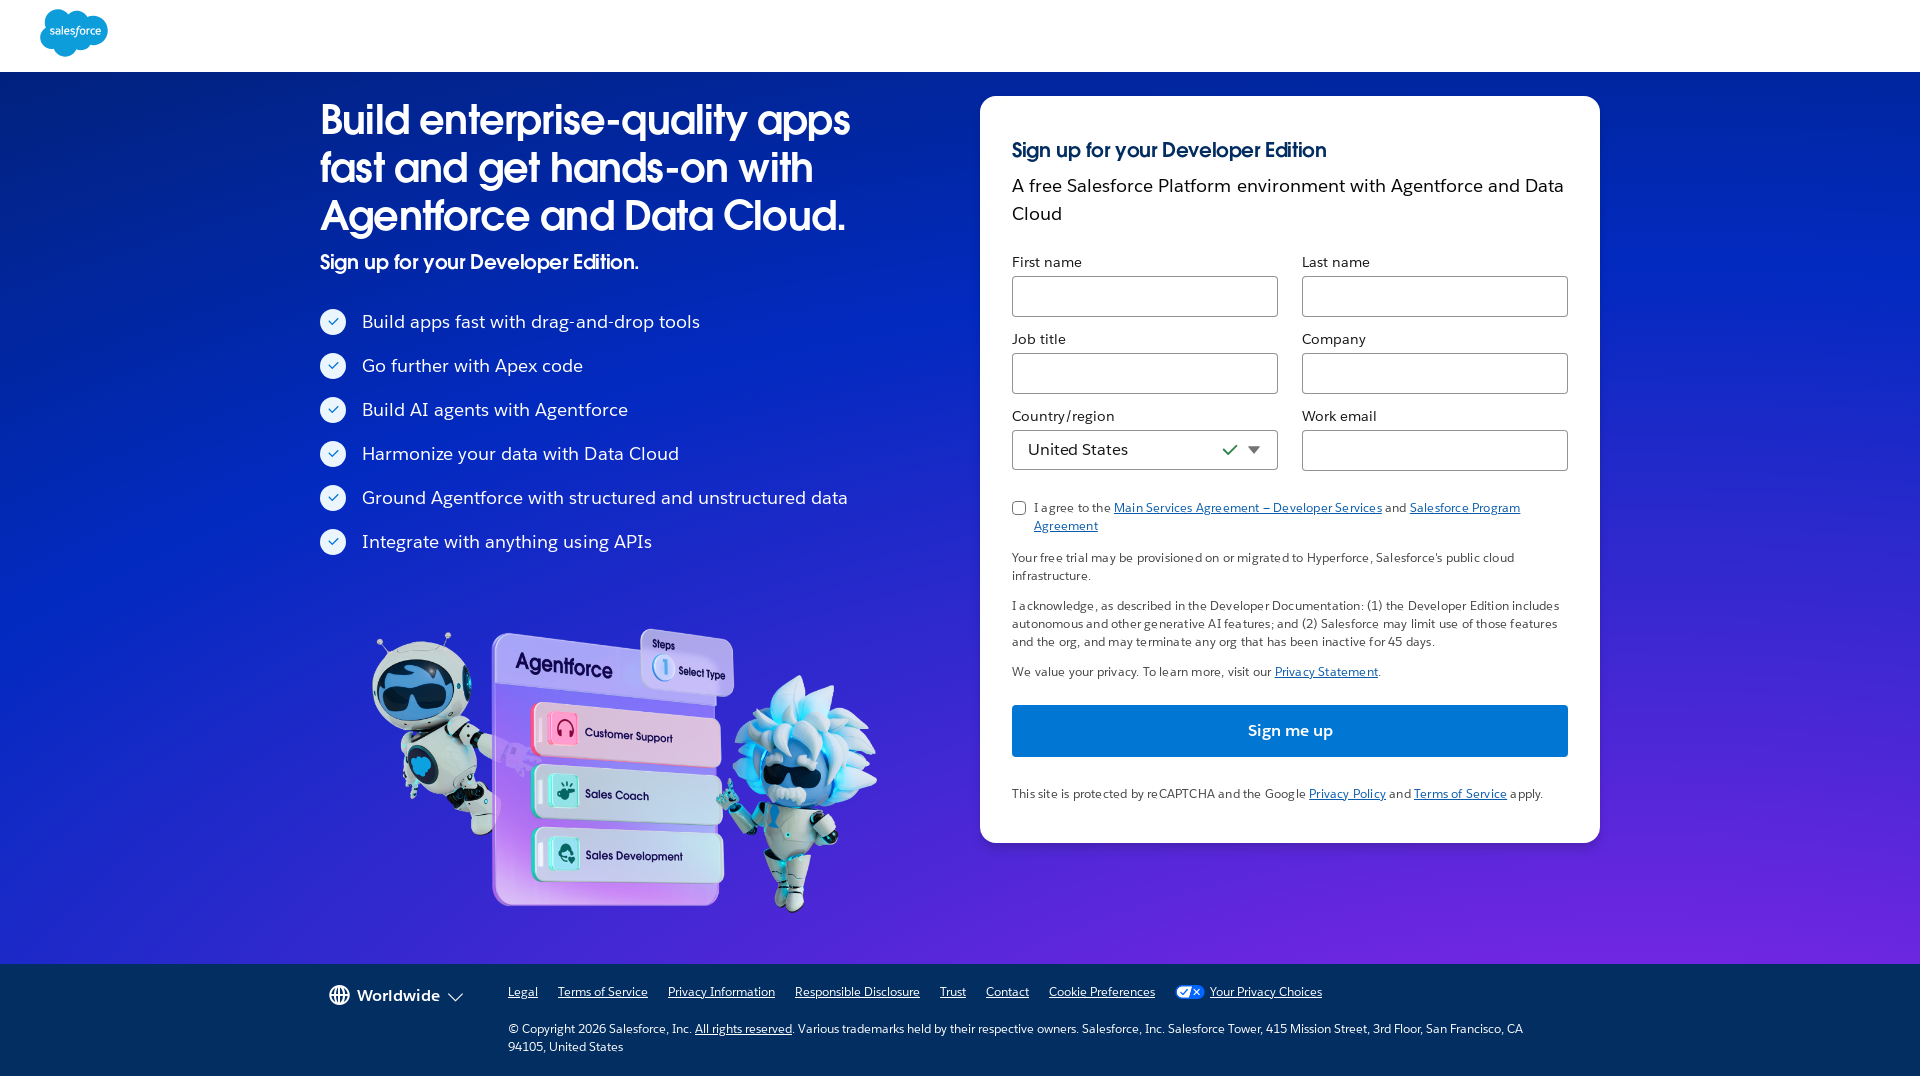

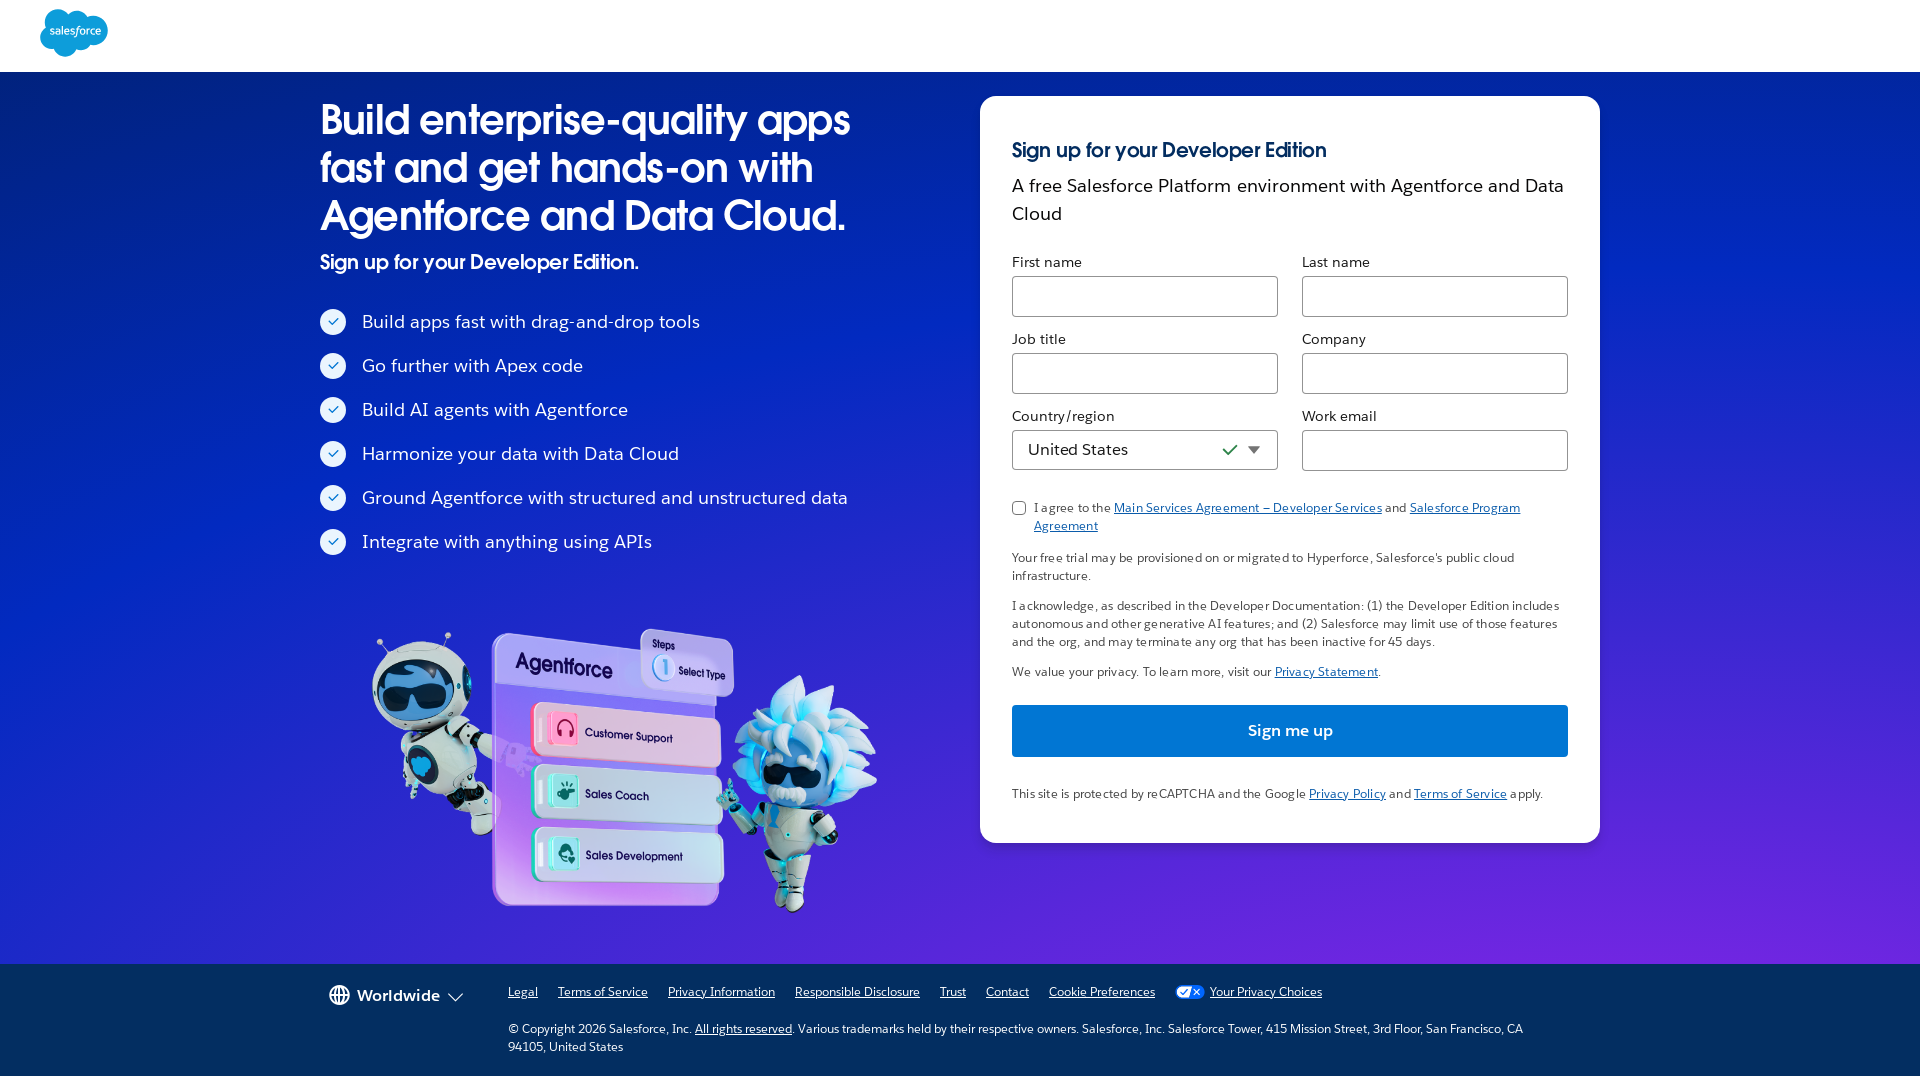